Navigates to the Overnight.fi app main page and verifies that an API request to the tokens endpoint is made and returns a successful response

Starting URL: https://app.overnight.fi

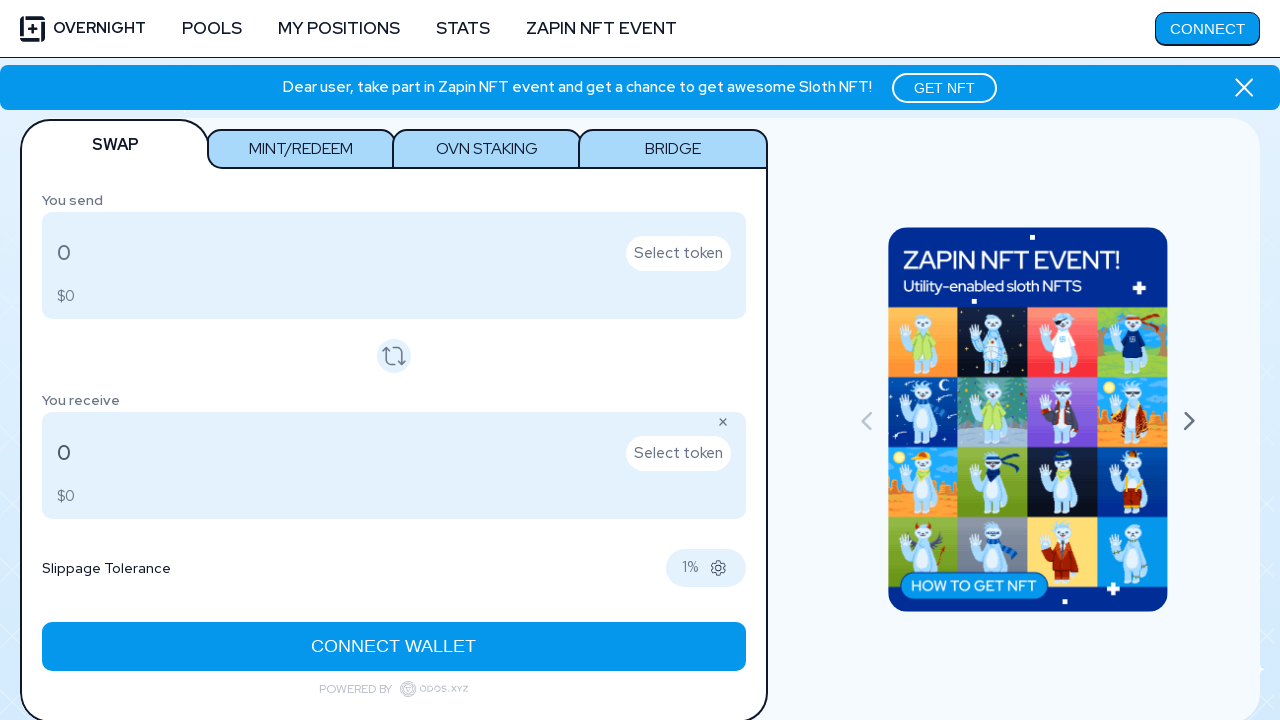

Navigated to Overnight.fi main page
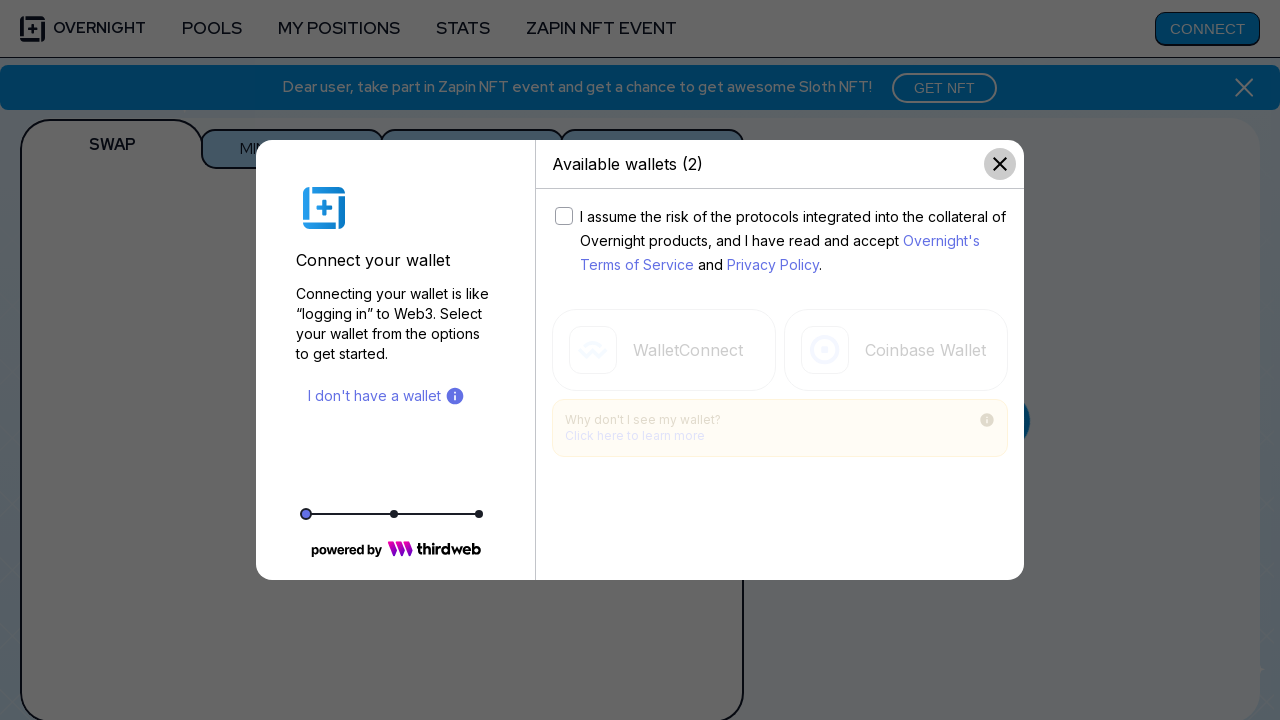

Intercepted API response from tokens endpoint
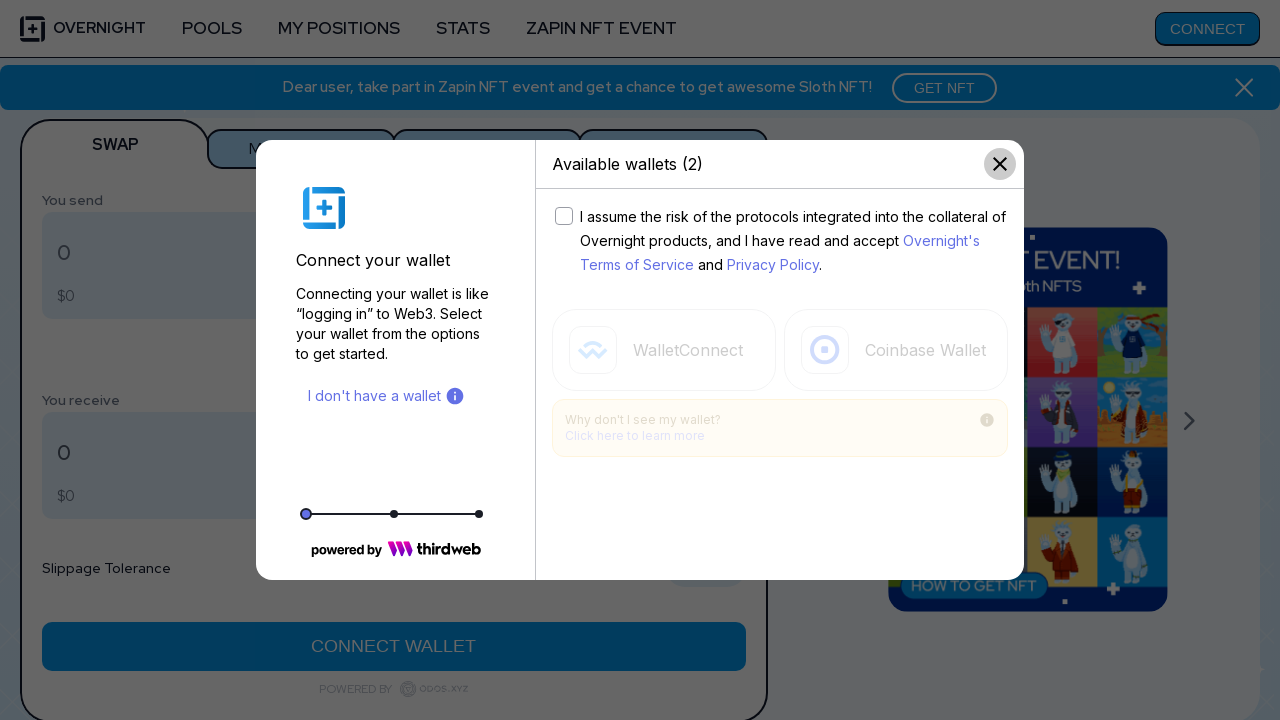

Retrieved tokens API response object
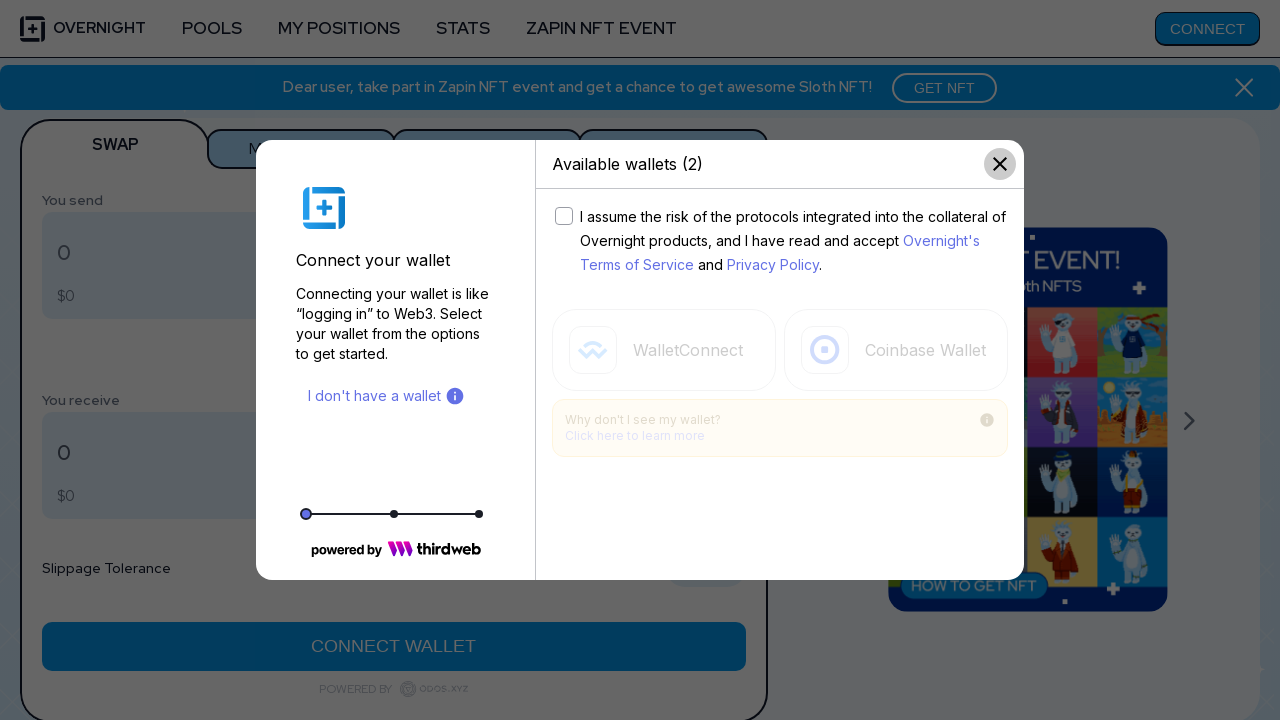

Verified API response status is 200 (success)
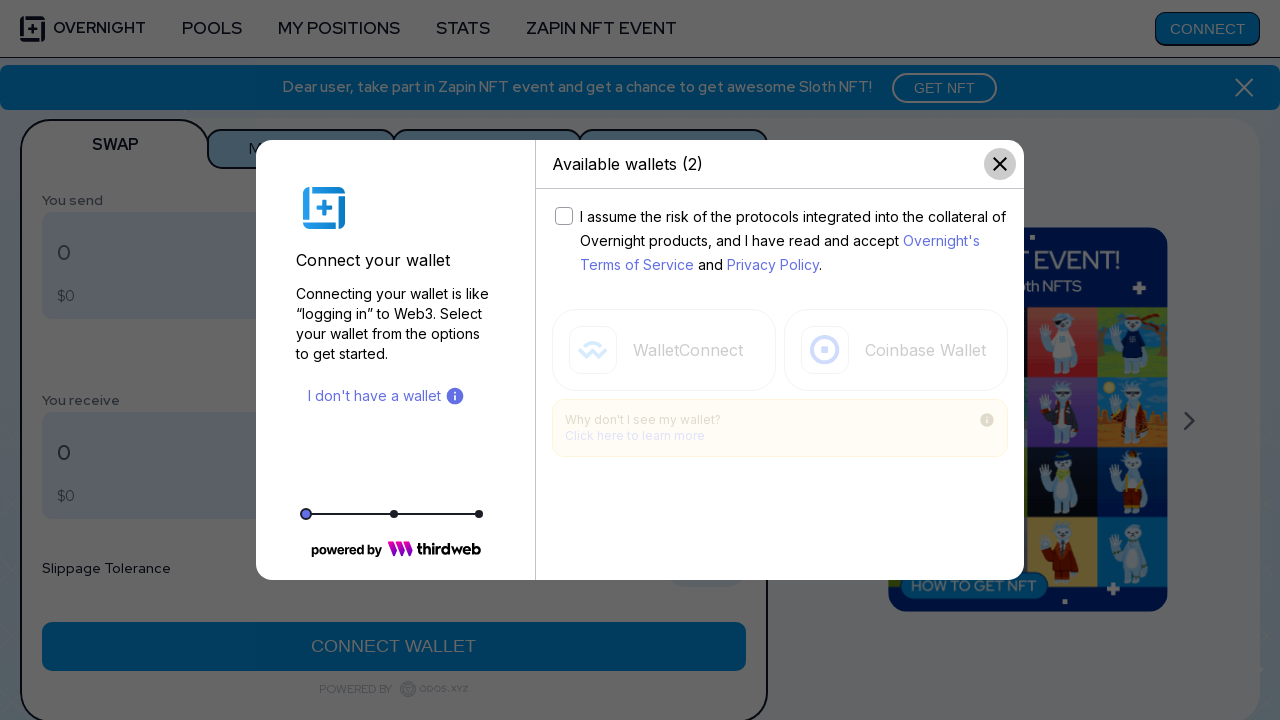

Verified API response body contains token data
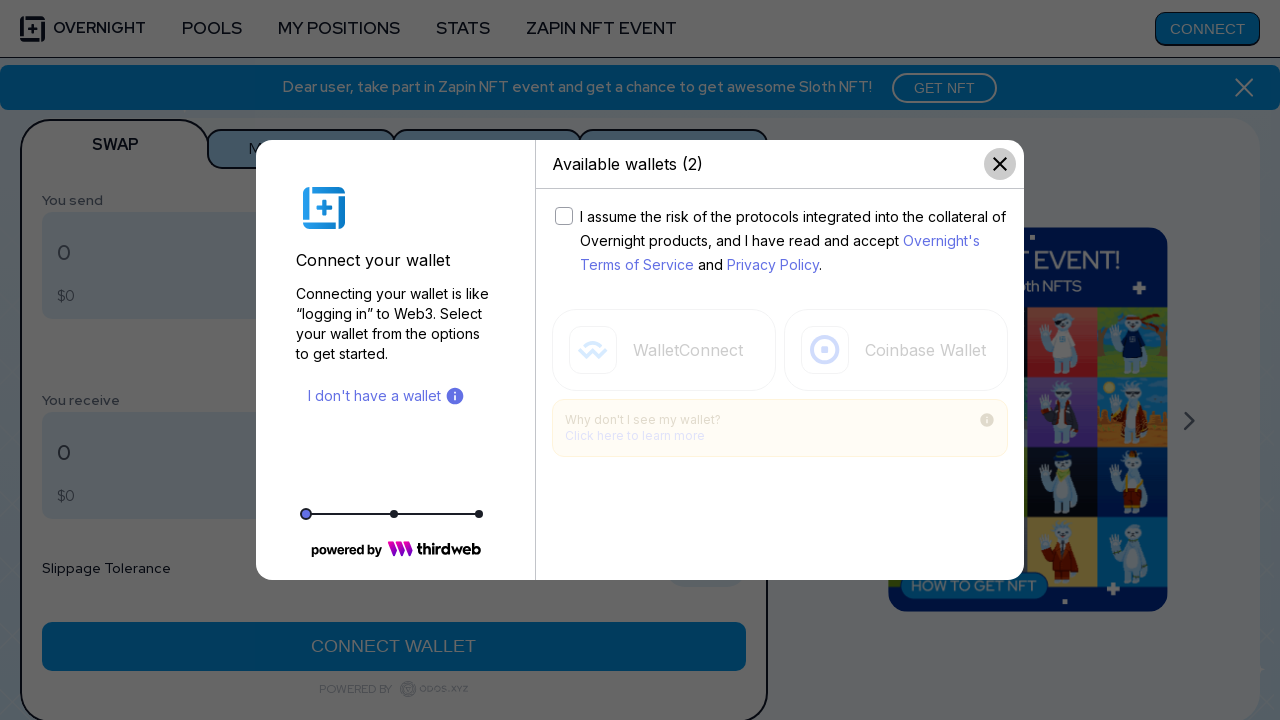

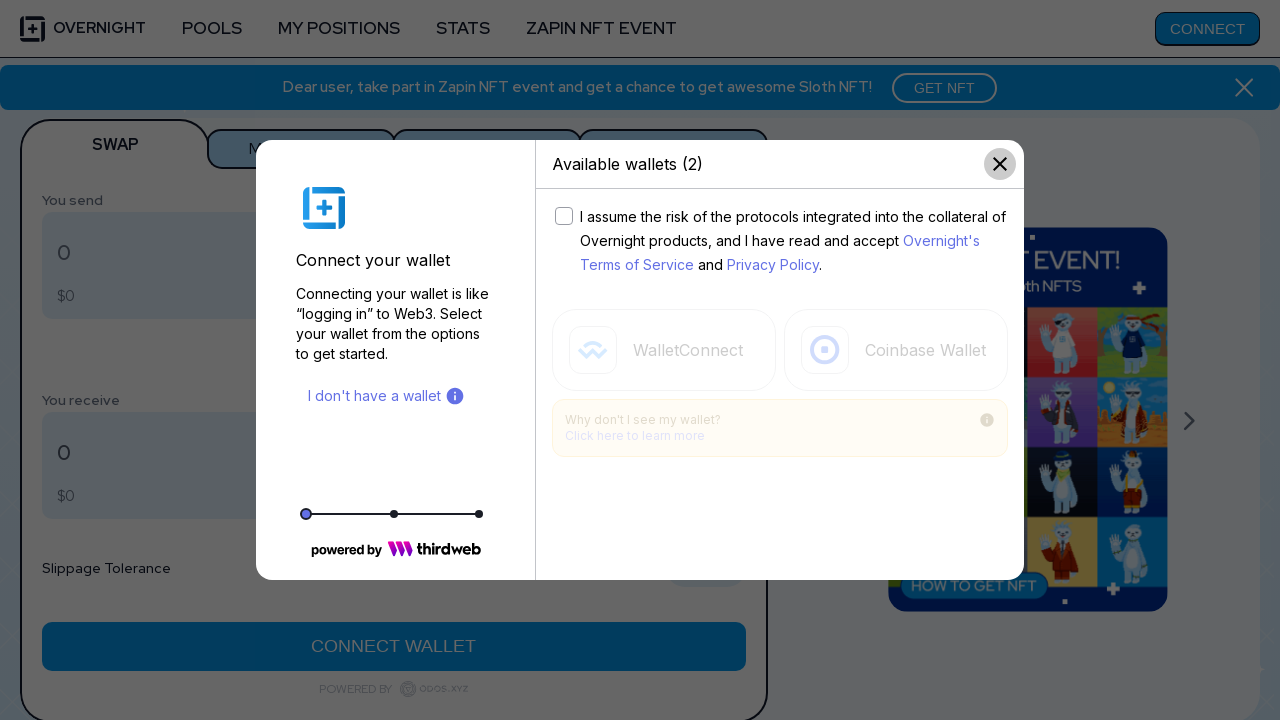